Tests the Dynamic Controls page functionality by navigating to it, interacting with a checkbox, clicking Remove to make it disappear, then clicking Add to bring it back, validating messages at each step.

Starting URL: https://the-internet.herokuapp.com/

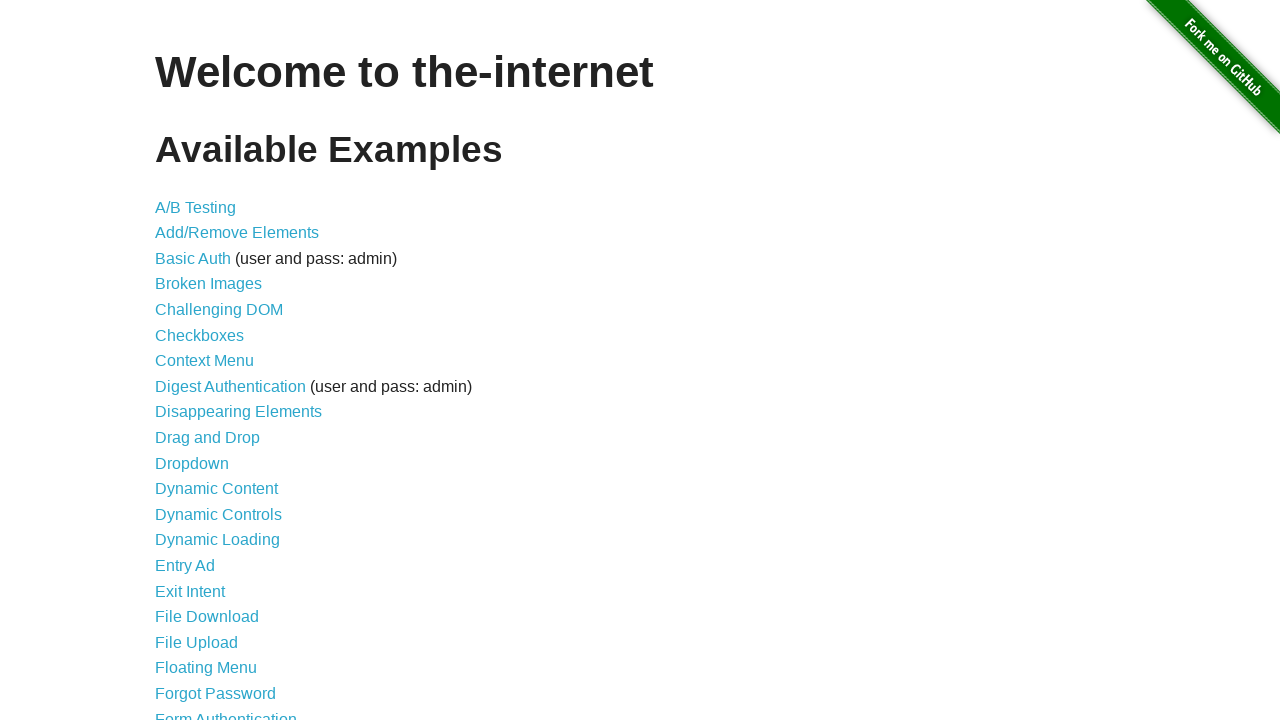

Clicked on Dynamic Controls link at (218, 514) on internal:role=link[name="Dynamic Controls"i]
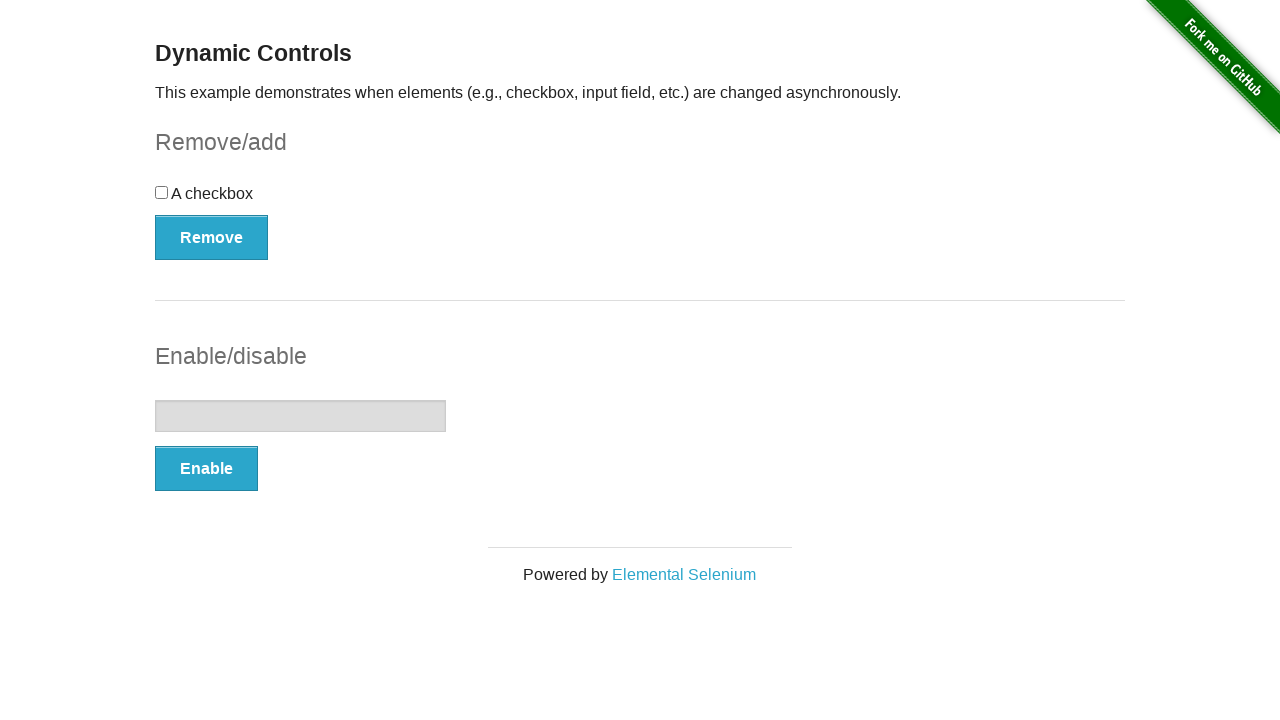

Remove button became visible
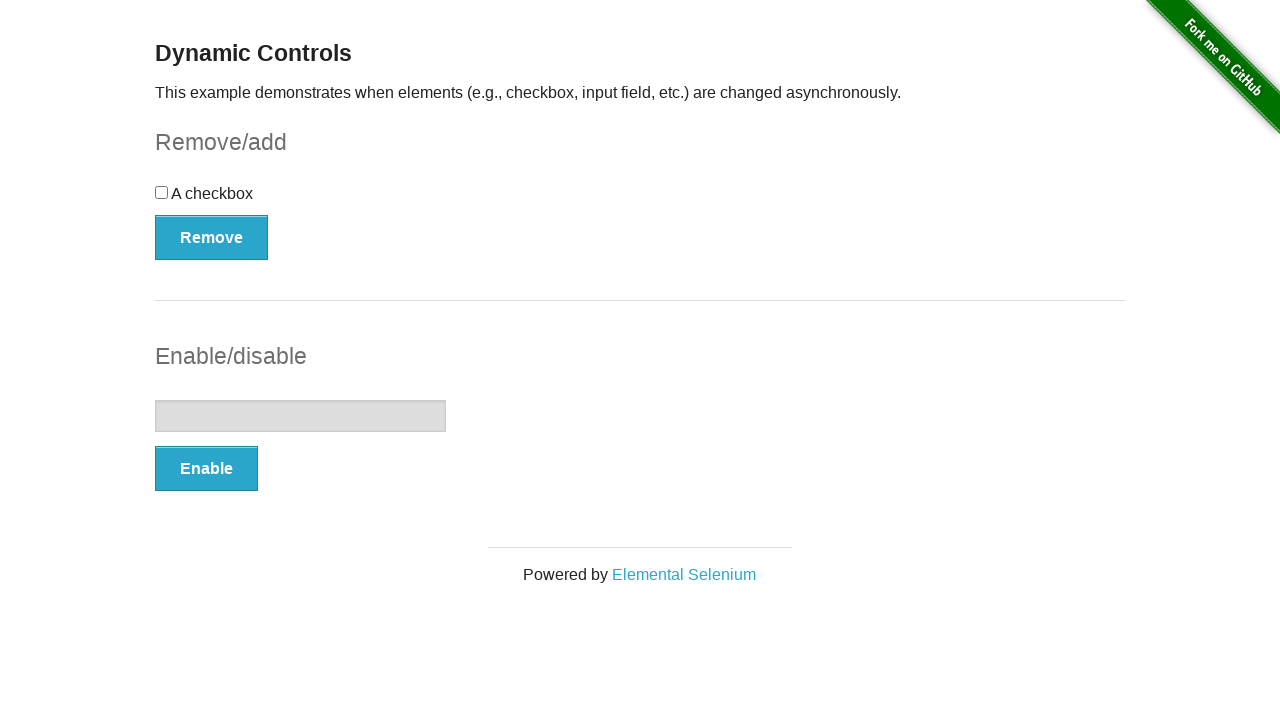

Validated page header text is 'Dynamic Controls'
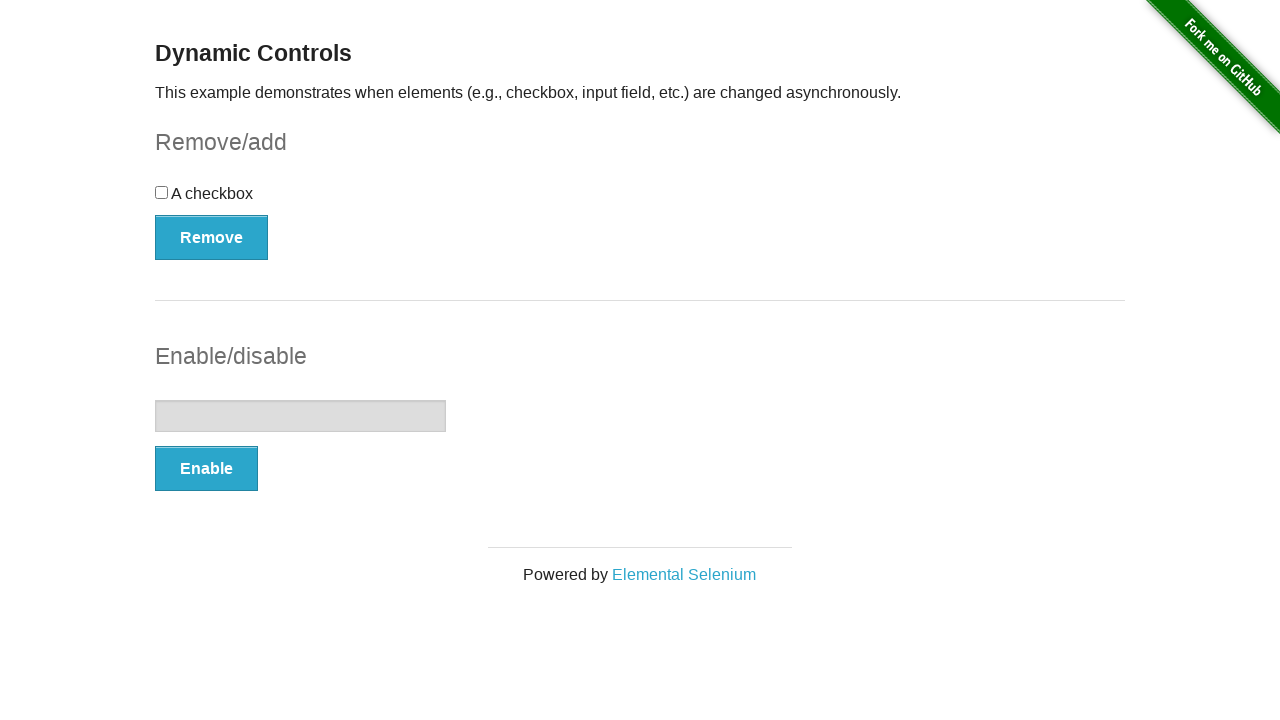

Clicked the checkbox at (640, 200) on internal:text="A checkbox"i
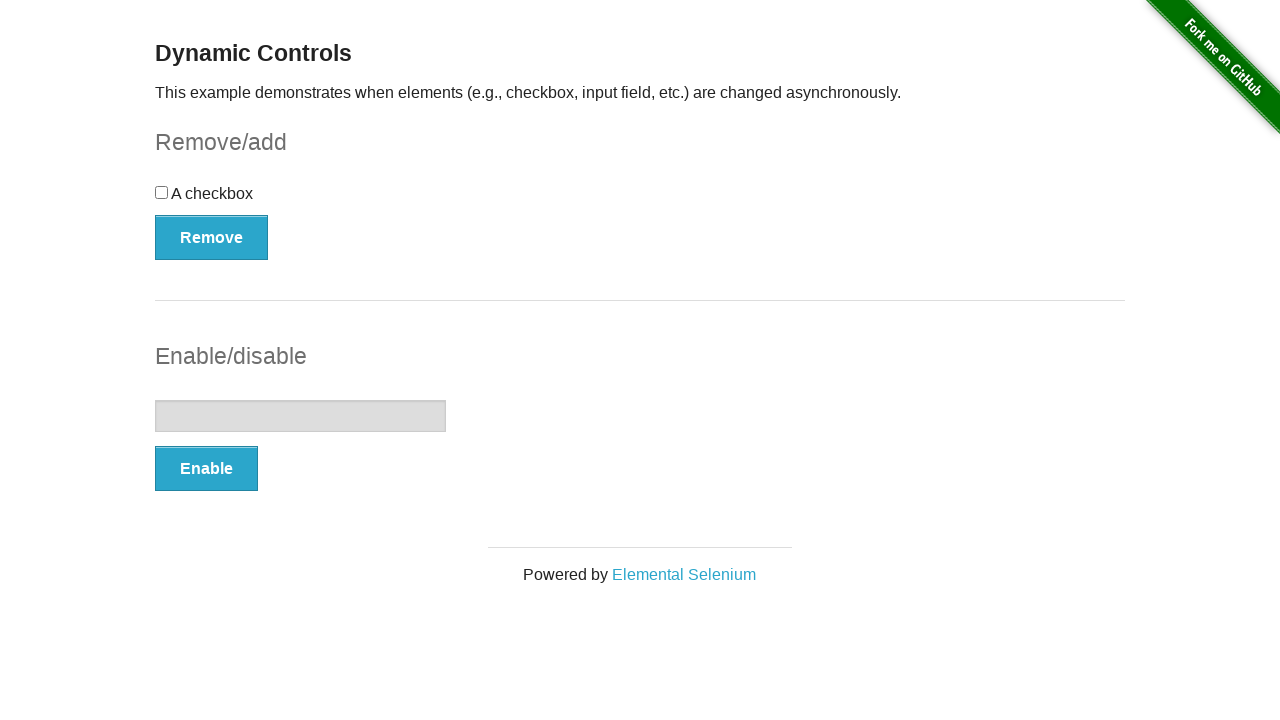

Clicked Remove button at (212, 237) on internal:role=button[name="Remove"i]
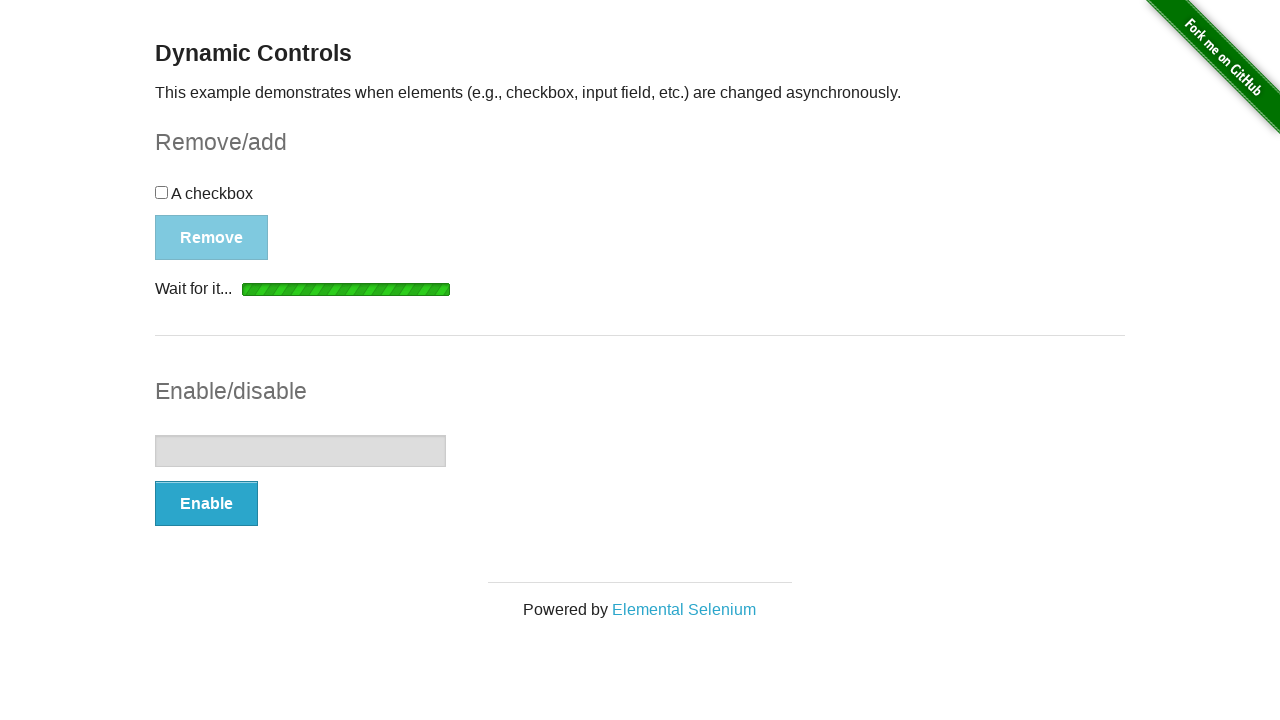

Message element became visible
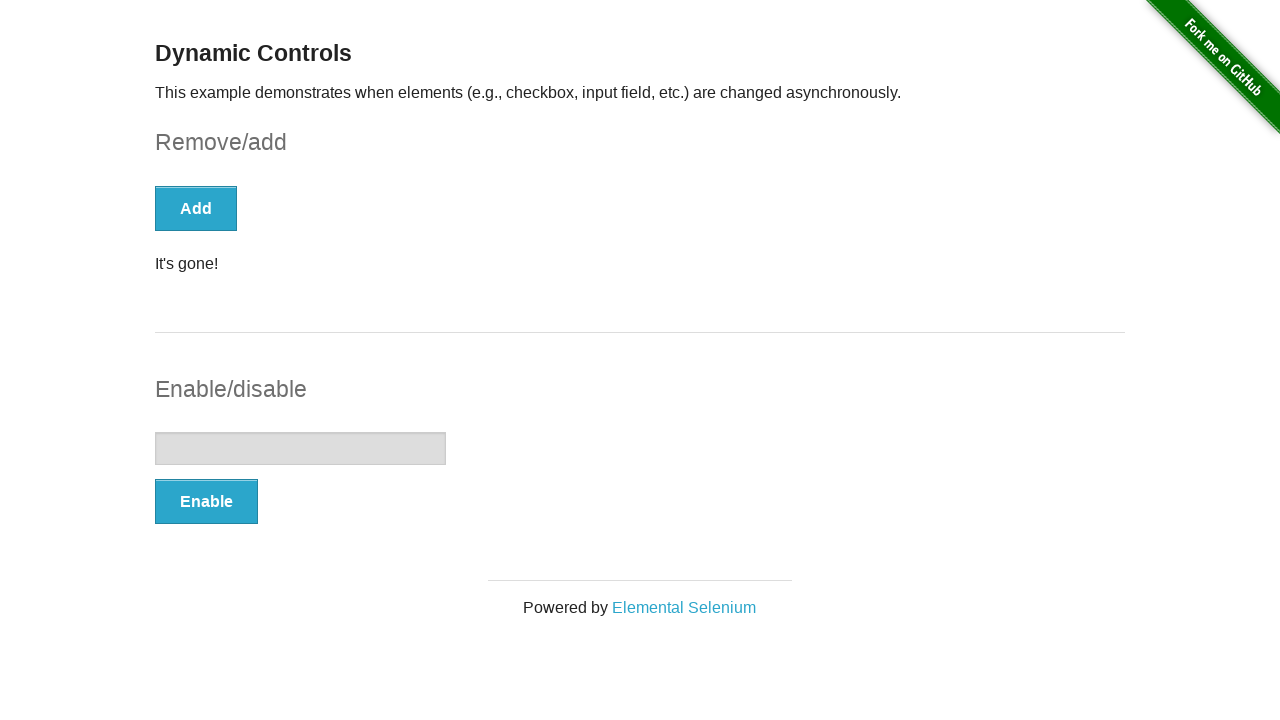

Validated 'It's gone!' message is displayed
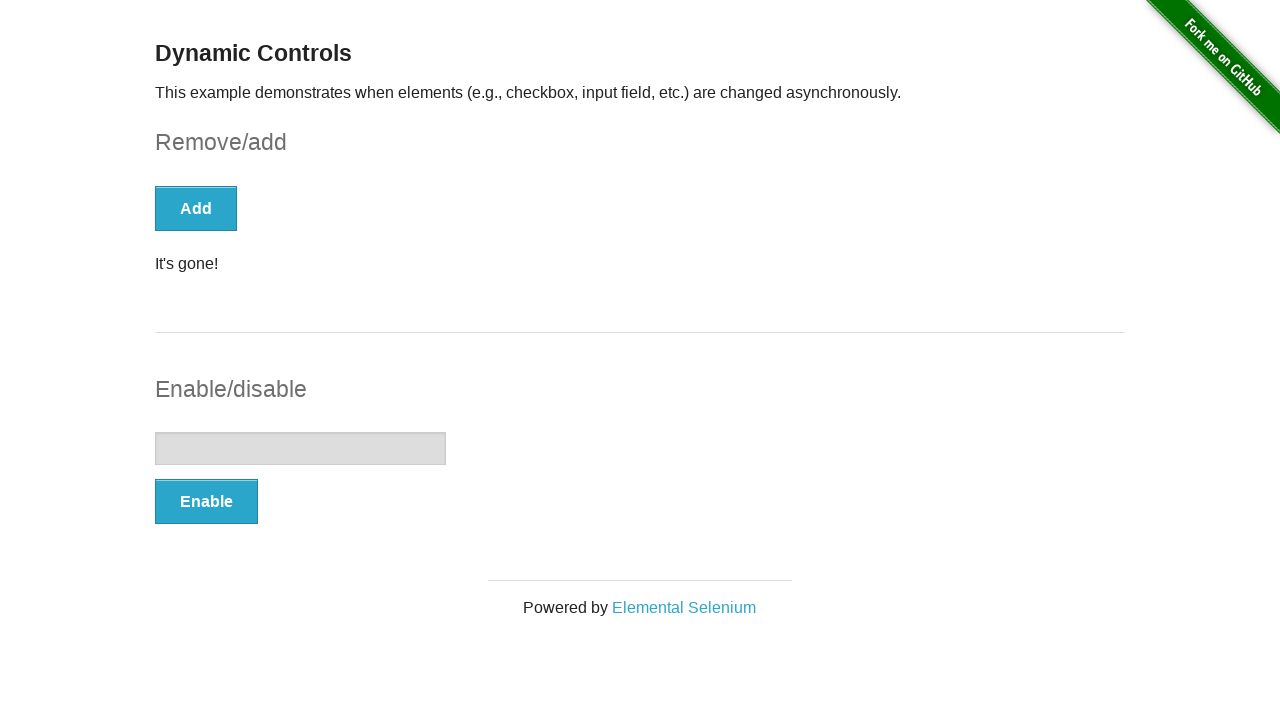

Add button became visible
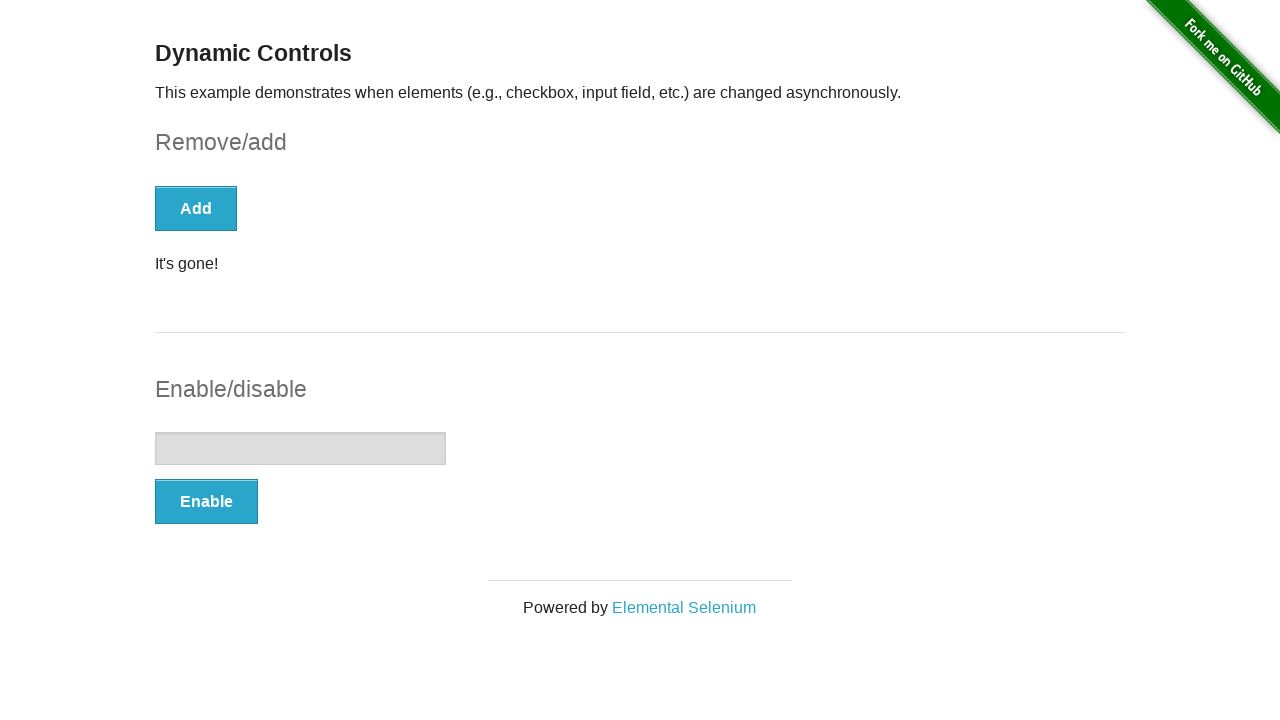

Clicked Add button at (196, 208) on internal:role=button[name="Add"i]
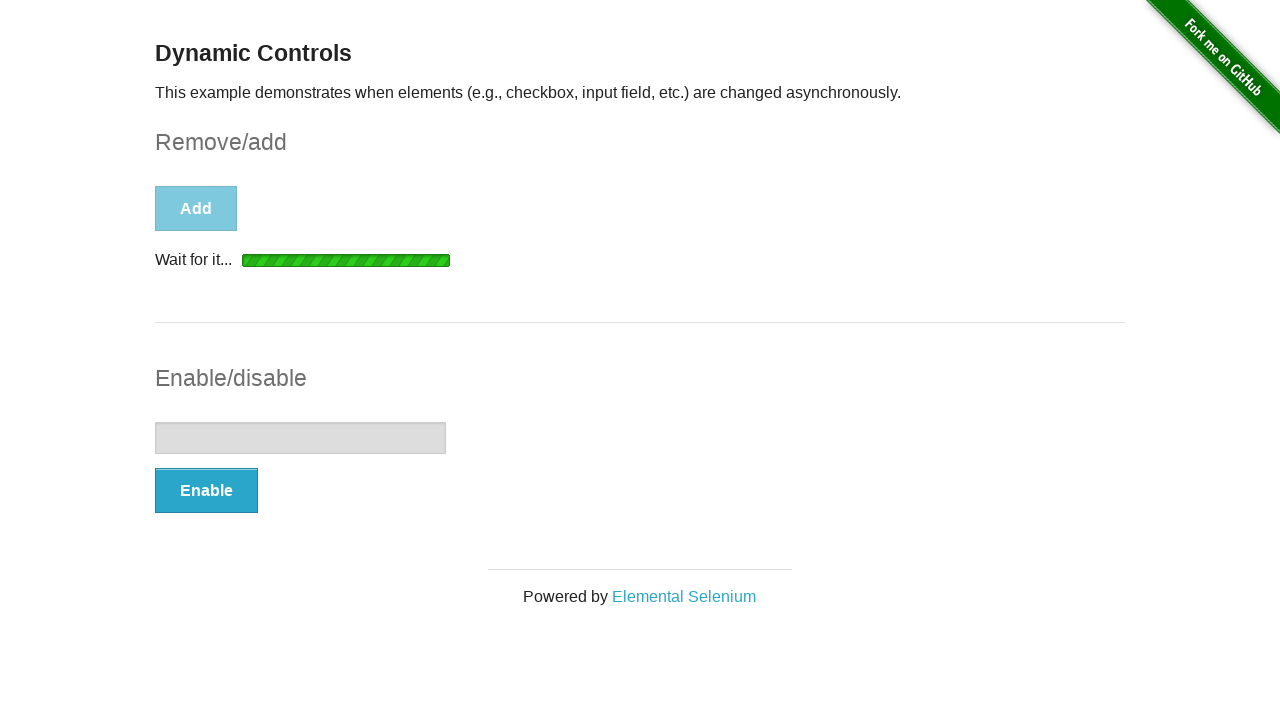

Checkbox reappeared on the page
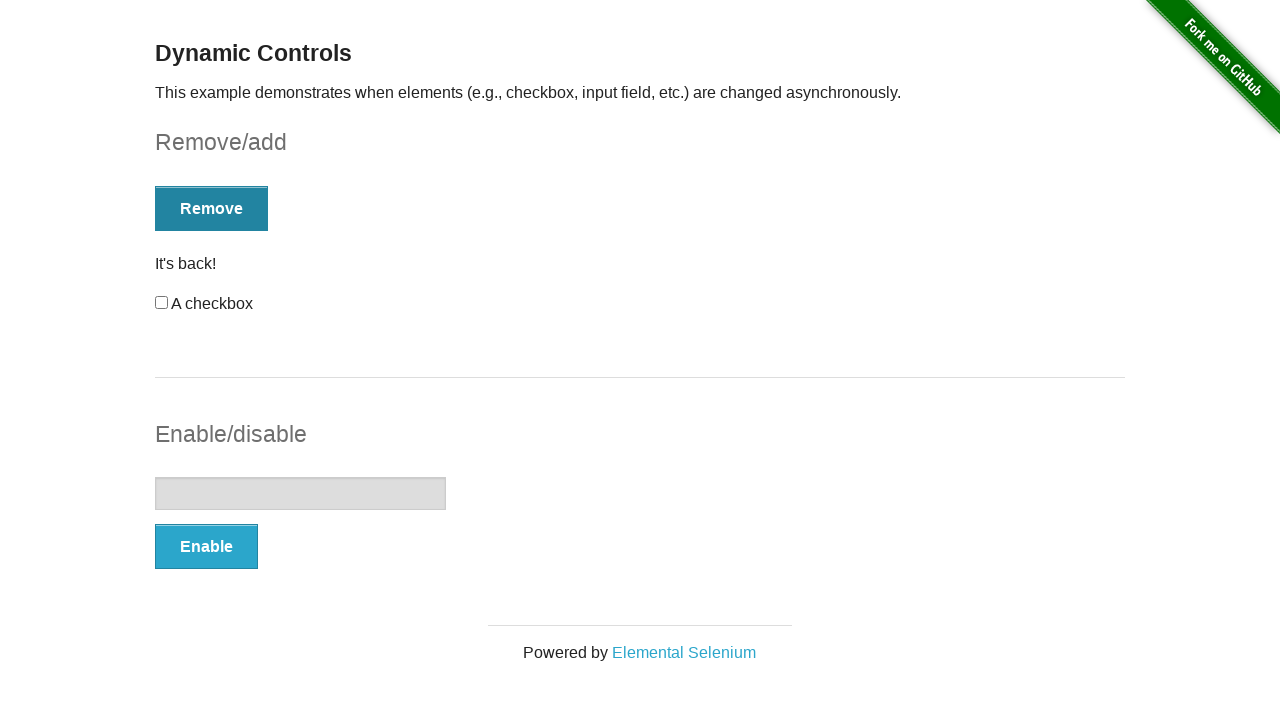

Validated 'It's back!' message is displayed
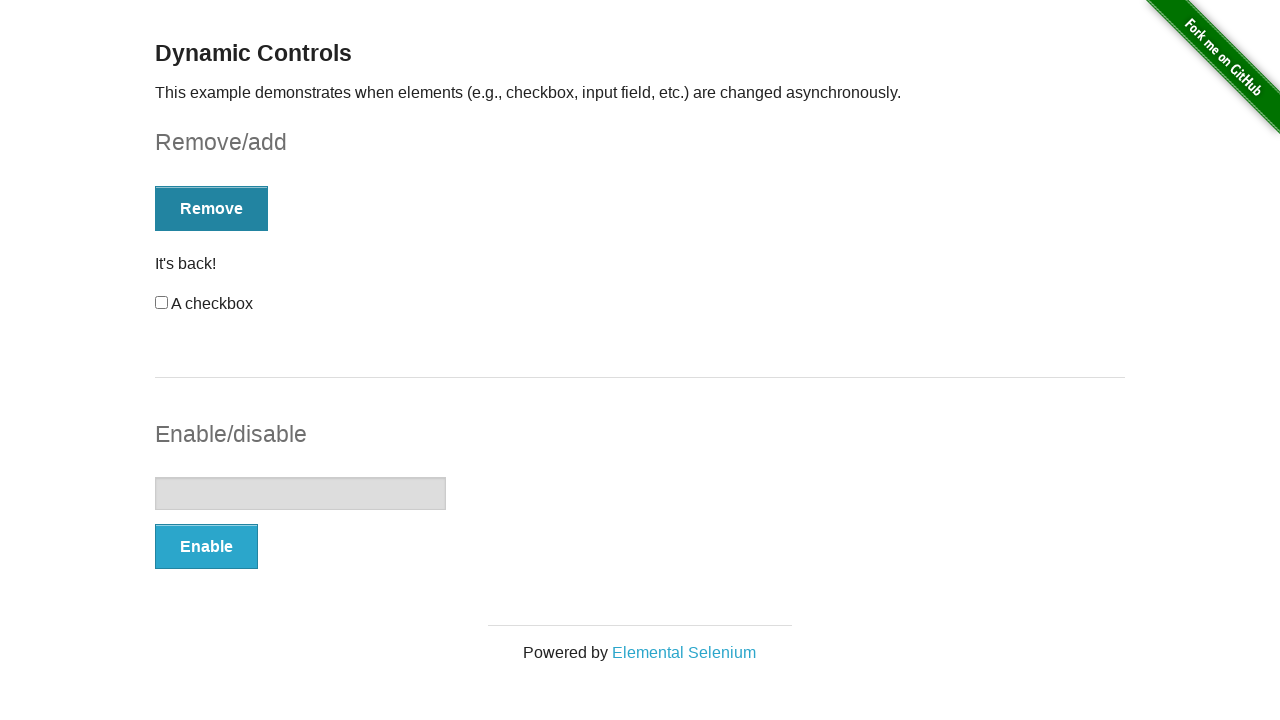

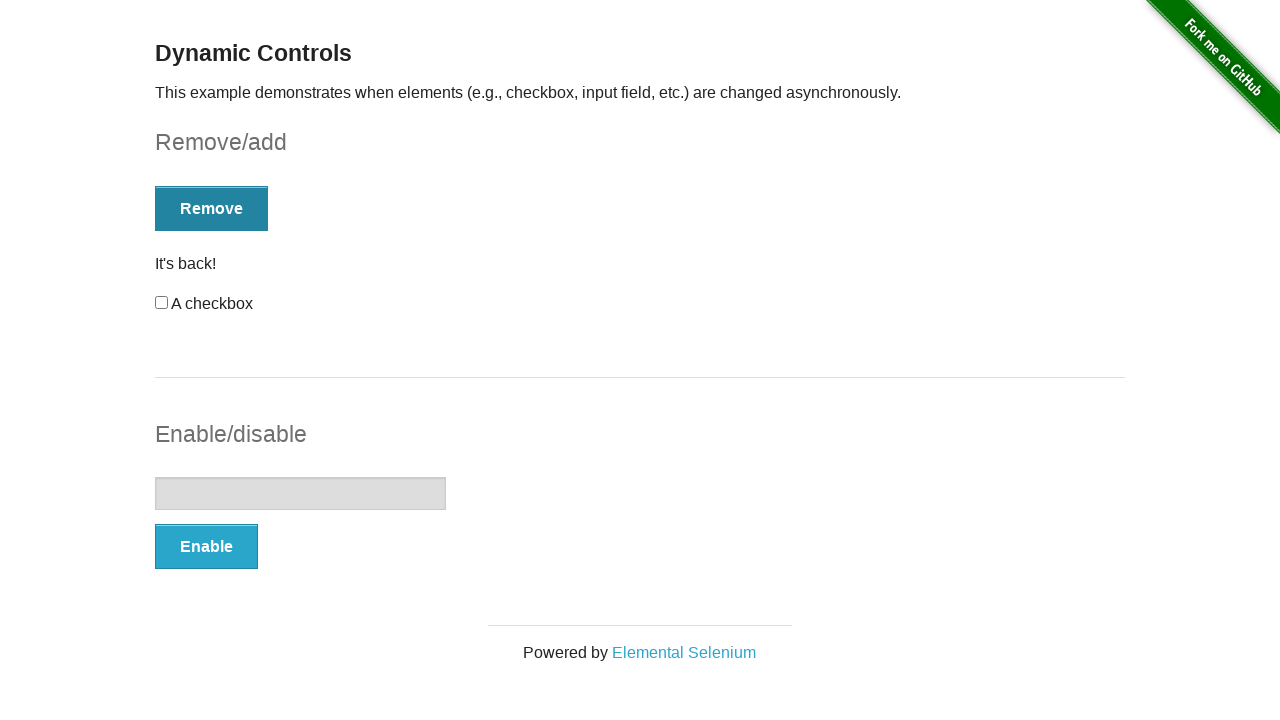